Tests plot type options by checking for trace type buttons and verifying plot remains visible.

Starting URL: https://badj.github.io/NZGovDebtTrends2002-2025/

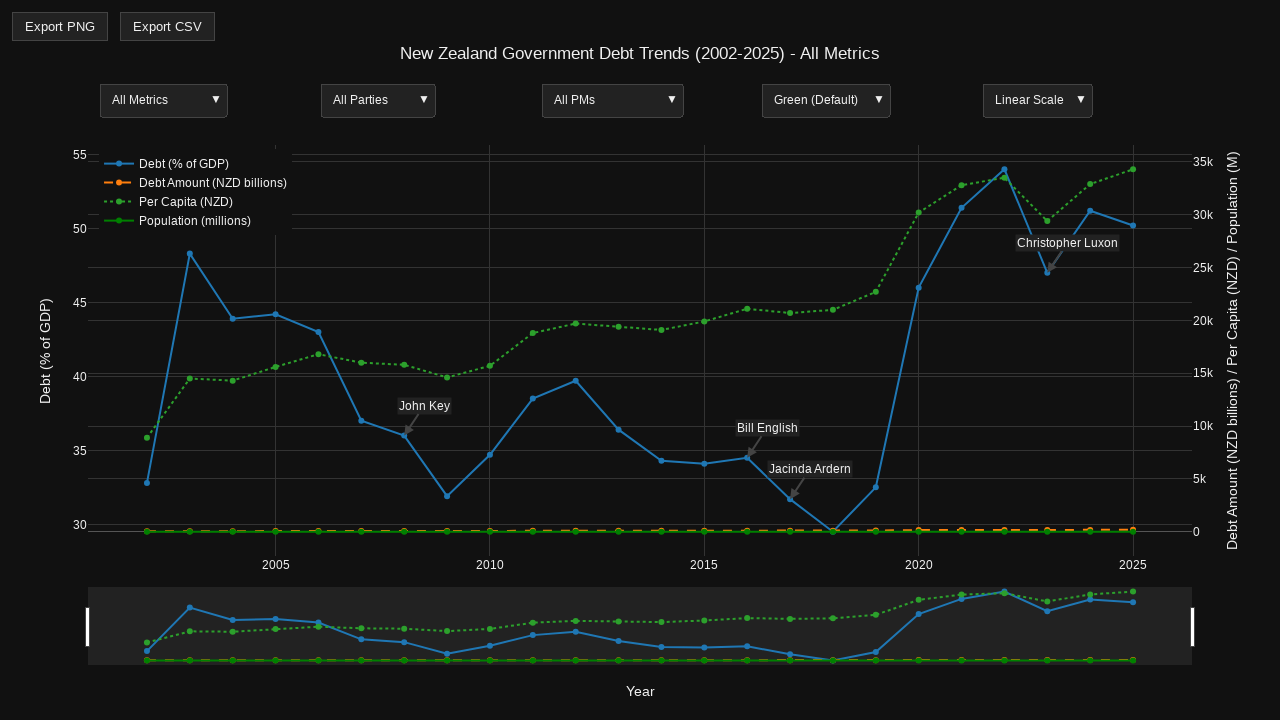

Plot container became visible
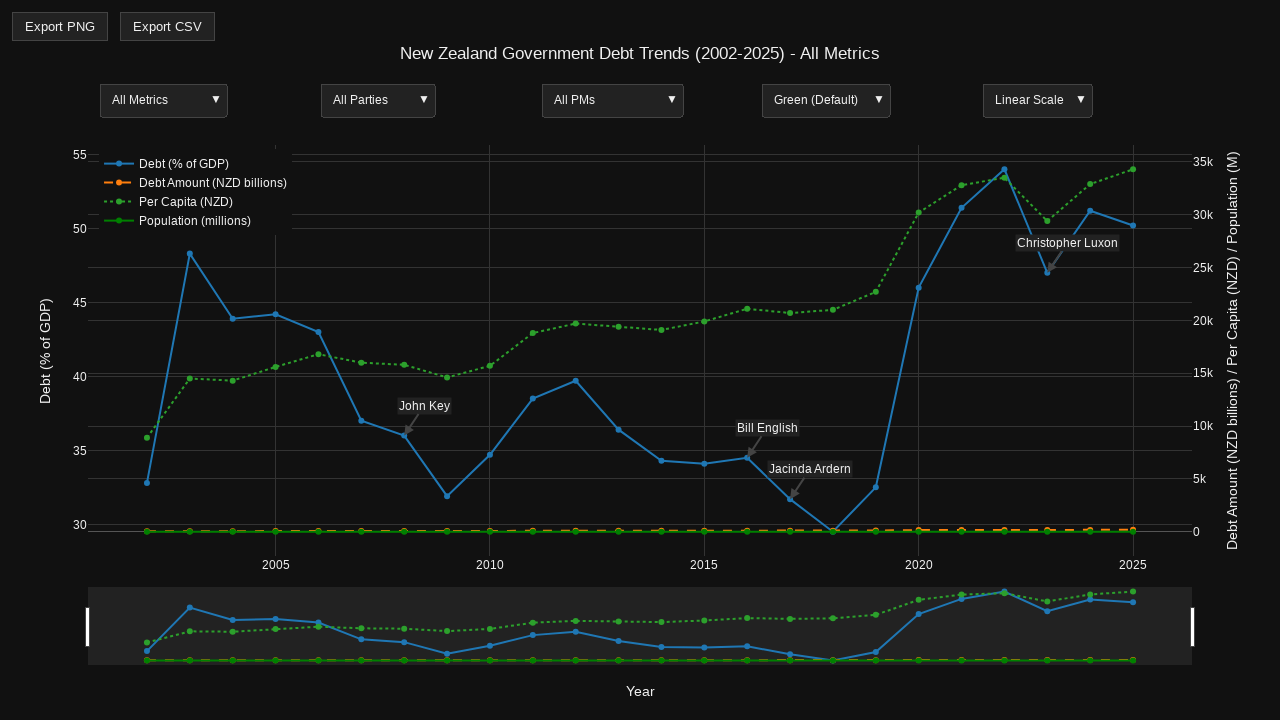

Hovered over plot container to show mode bar at (640, 370) on .js-plotly-plot
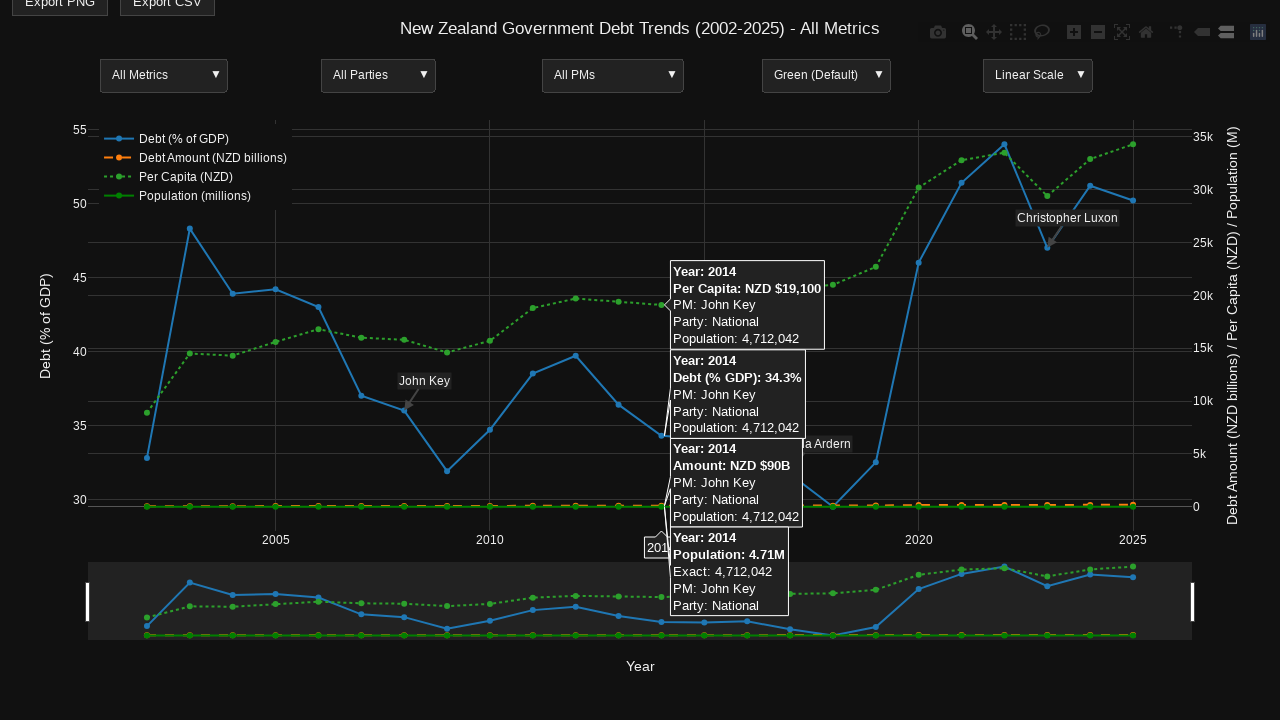

Located trace type buttons in mode bar
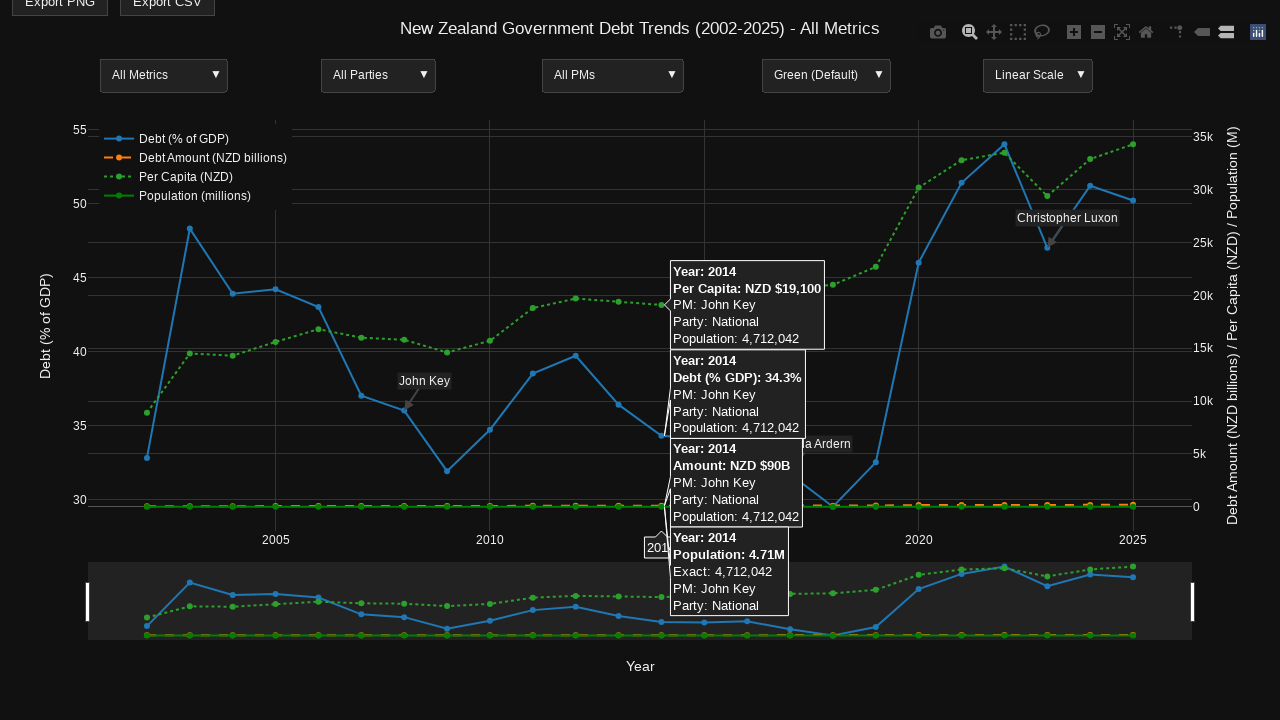

Verified plot remains visible after selecting trace type option
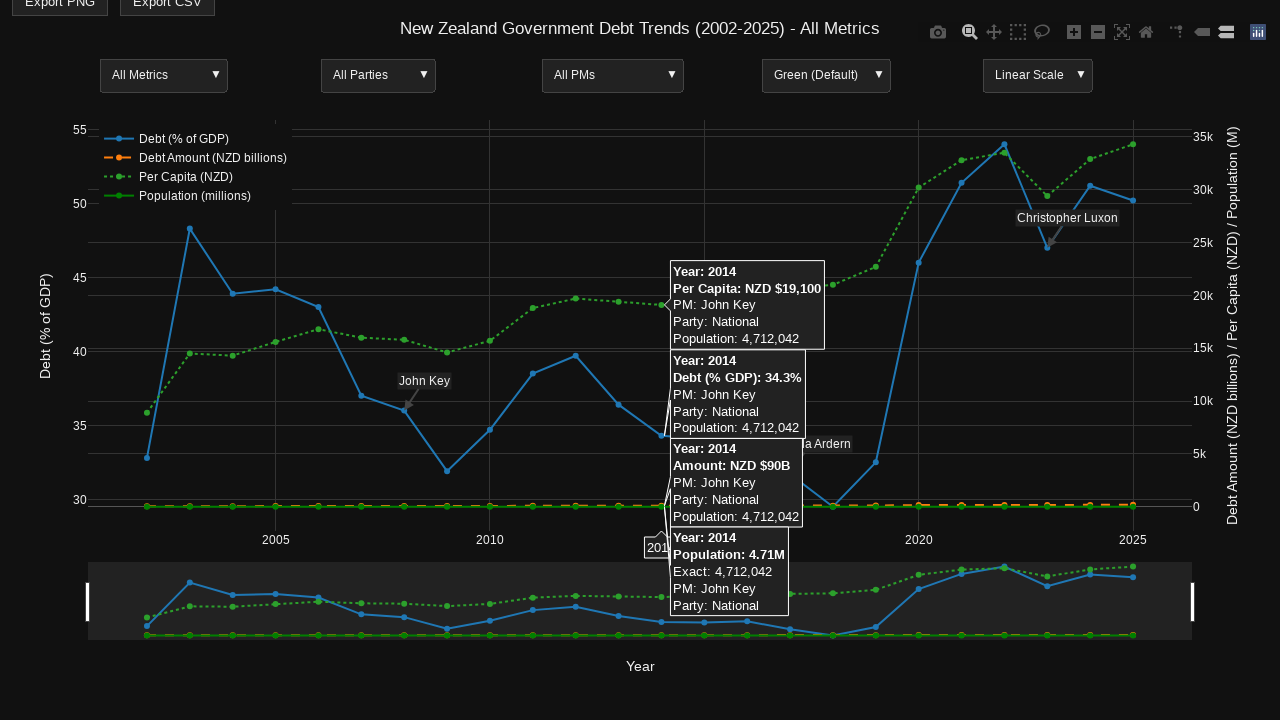

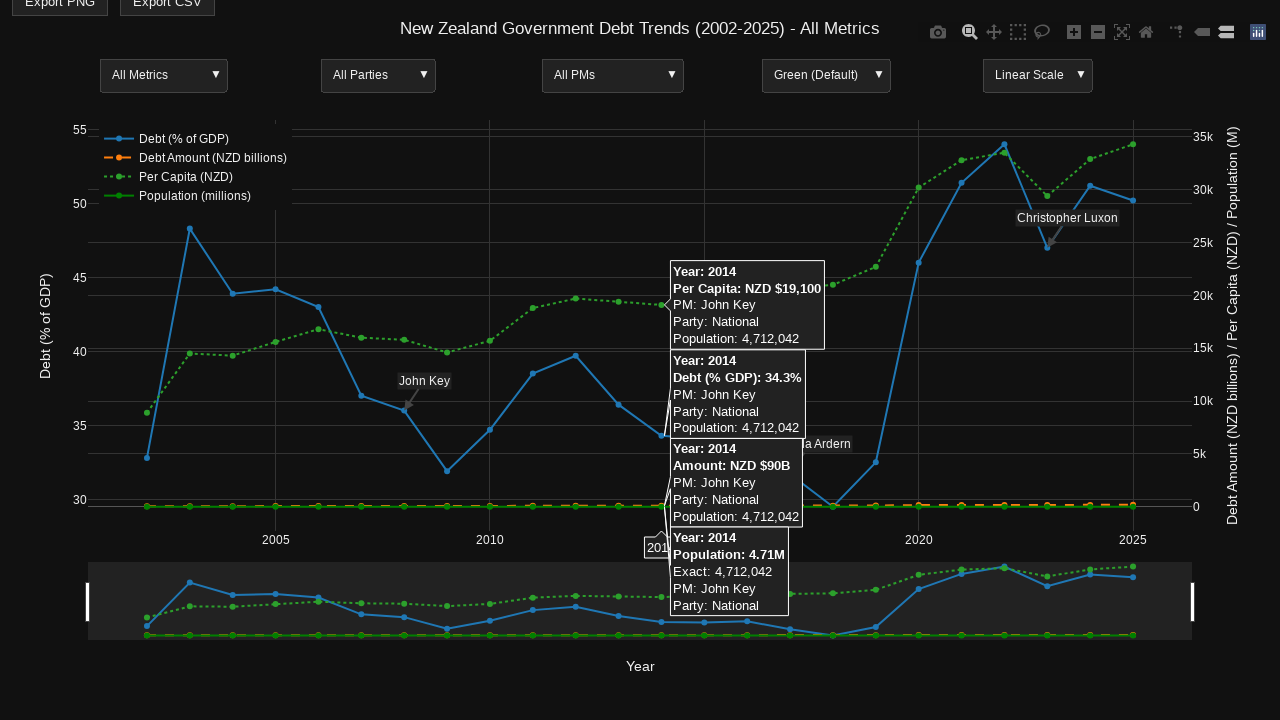